Tests that edits are saved when the edit field loses focus (blur event).

Starting URL: https://demo.playwright.dev/todomvc

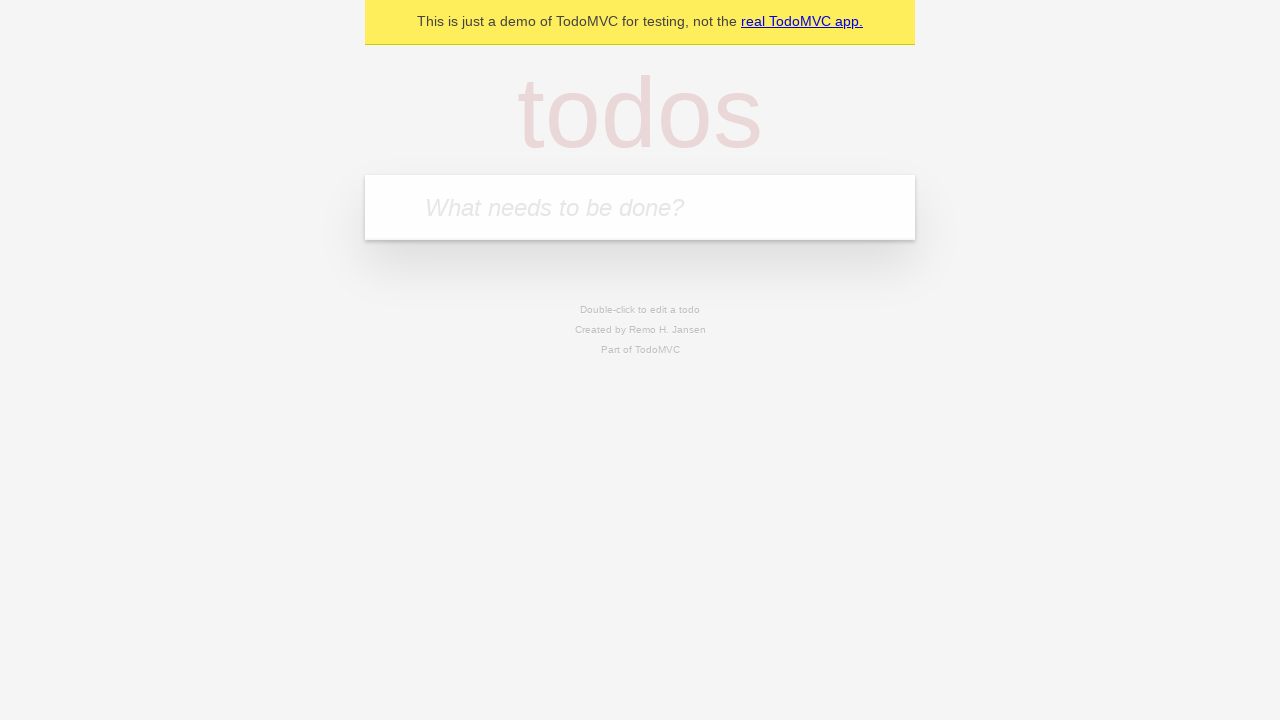

Filled first todo input with 'buy some cheese' on internal:attr=[placeholder="What needs to be done?"i]
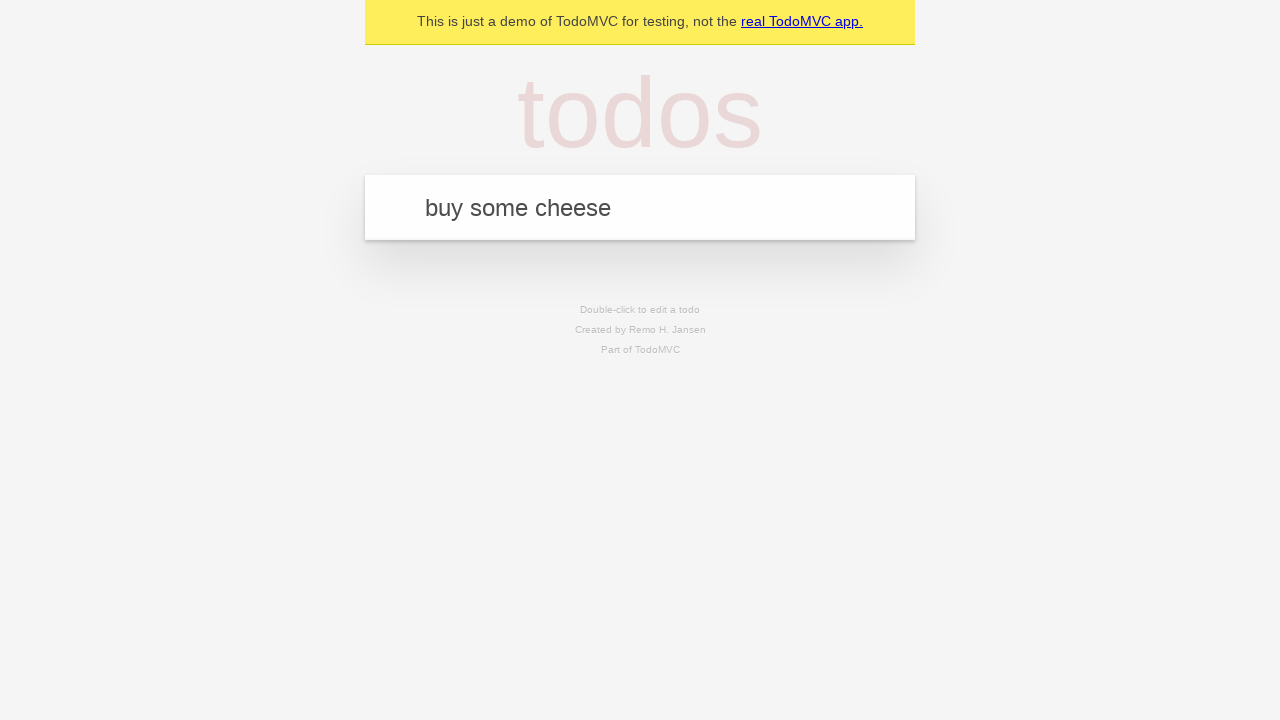

Pressed Enter to create first todo on internal:attr=[placeholder="What needs to be done?"i]
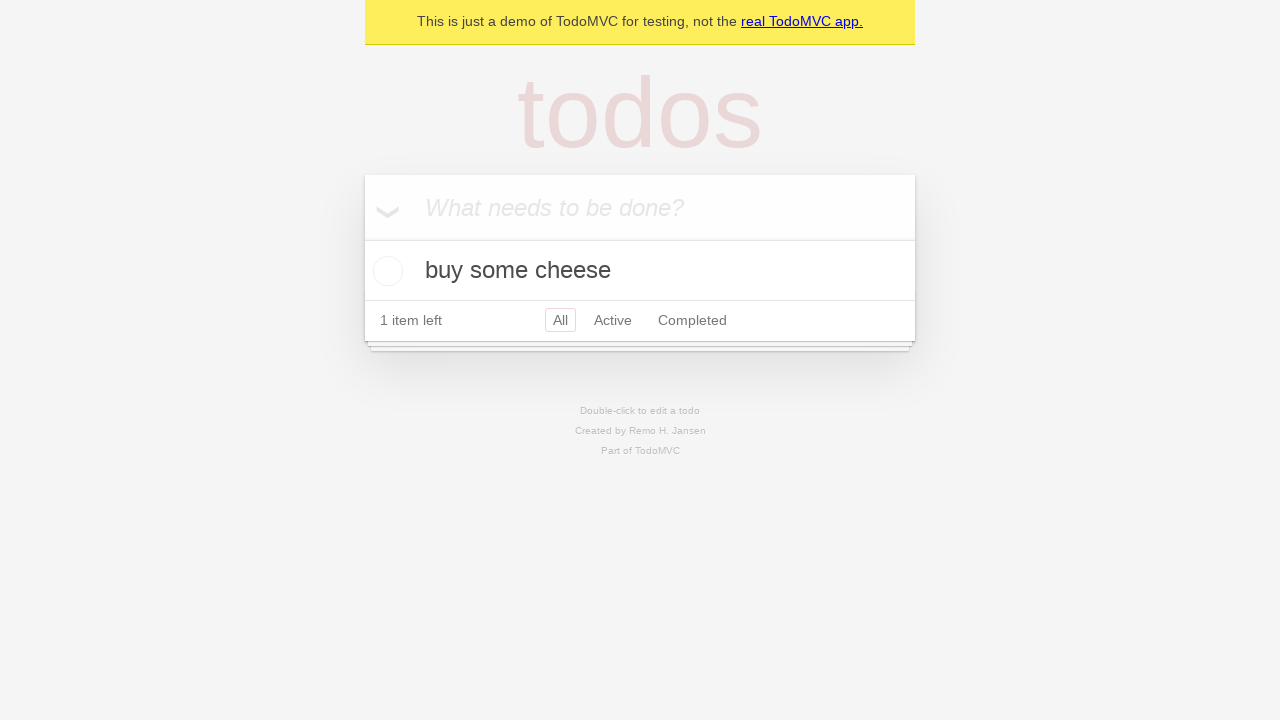

Filled second todo input with 'feed the cat' on internal:attr=[placeholder="What needs to be done?"i]
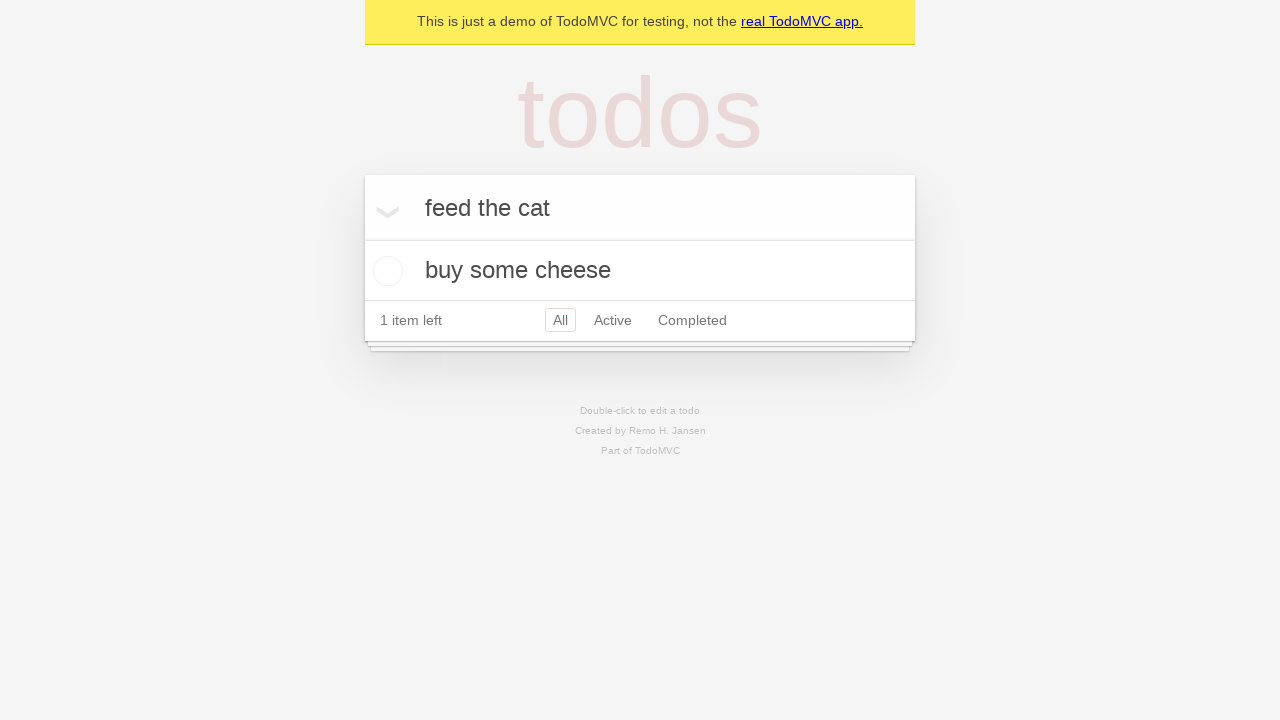

Pressed Enter to create second todo on internal:attr=[placeholder="What needs to be done?"i]
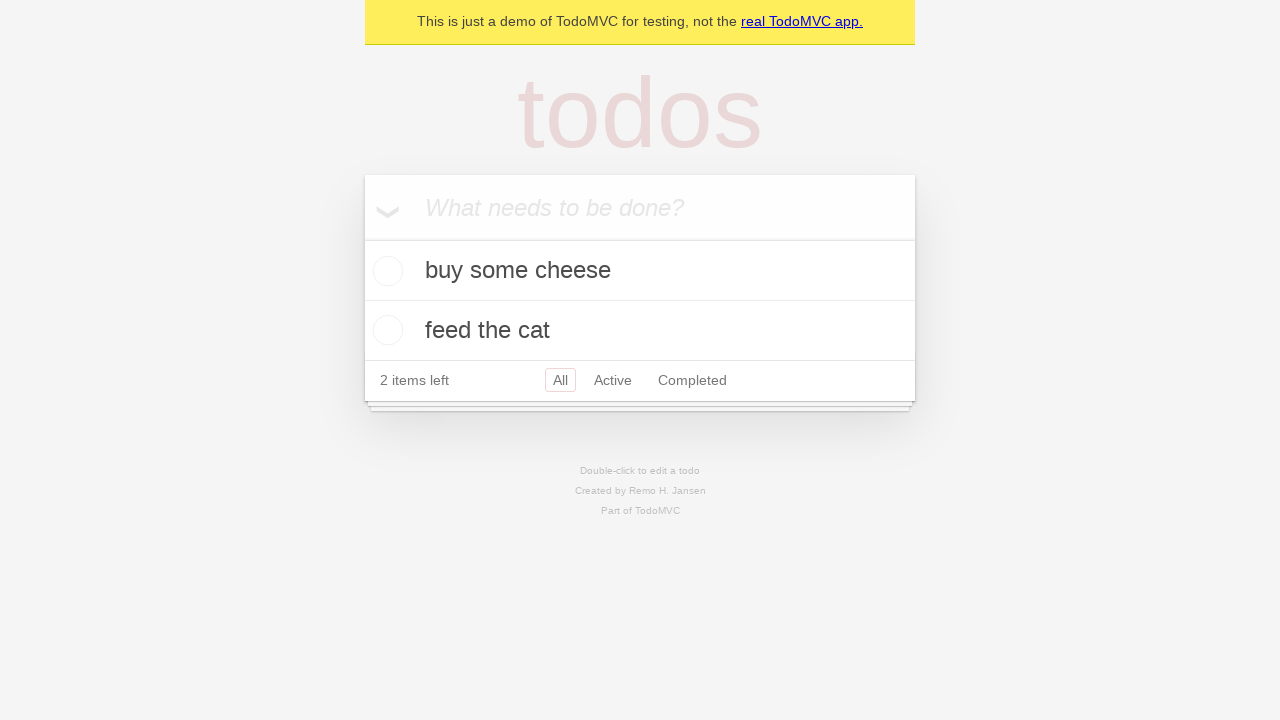

Filled third todo input with 'book a doctors appointment' on internal:attr=[placeholder="What needs to be done?"i]
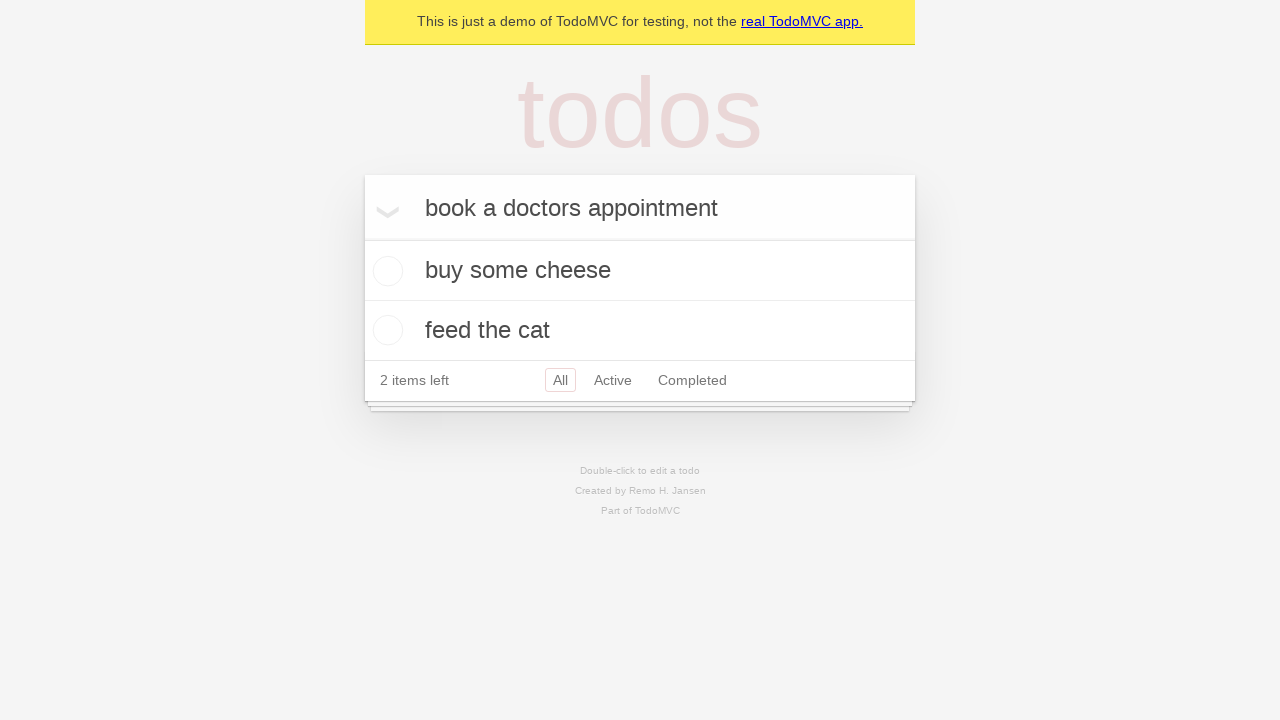

Pressed Enter to create third todo on internal:attr=[placeholder="What needs to be done?"i]
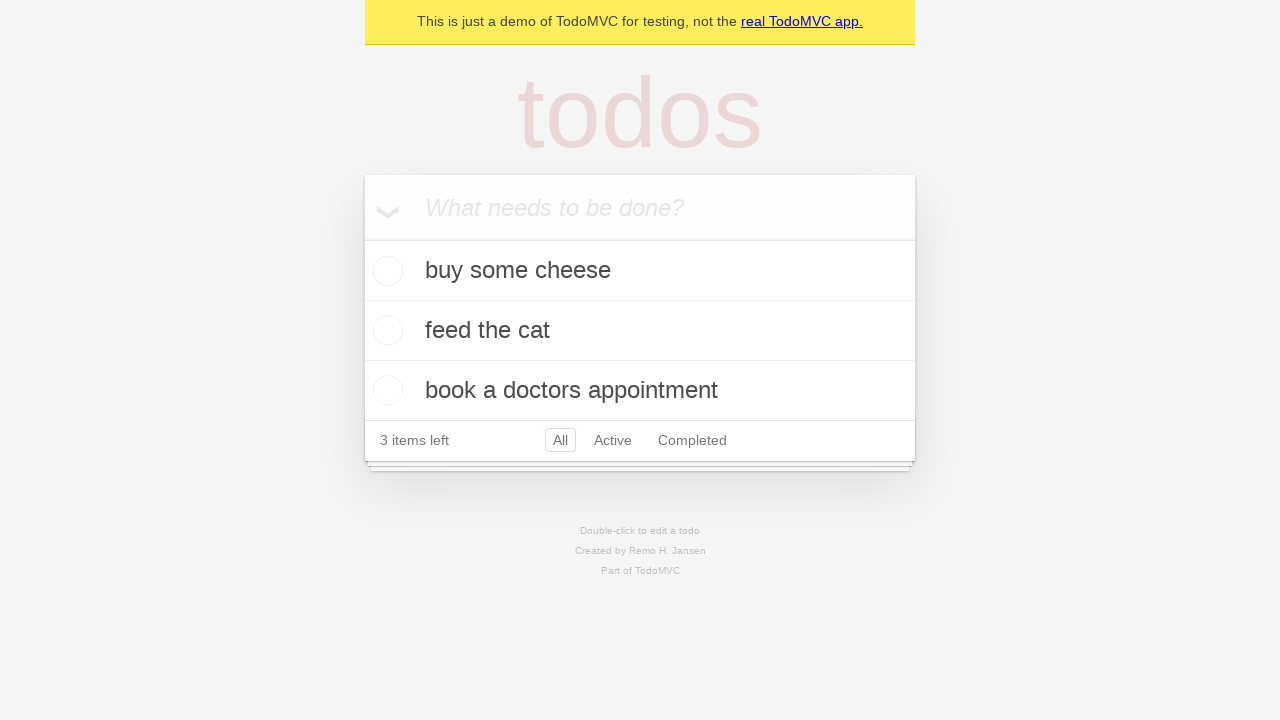

Double-clicked second todo item to enter edit mode at (640, 331) on internal:testid=[data-testid="todo-item"s] >> nth=1
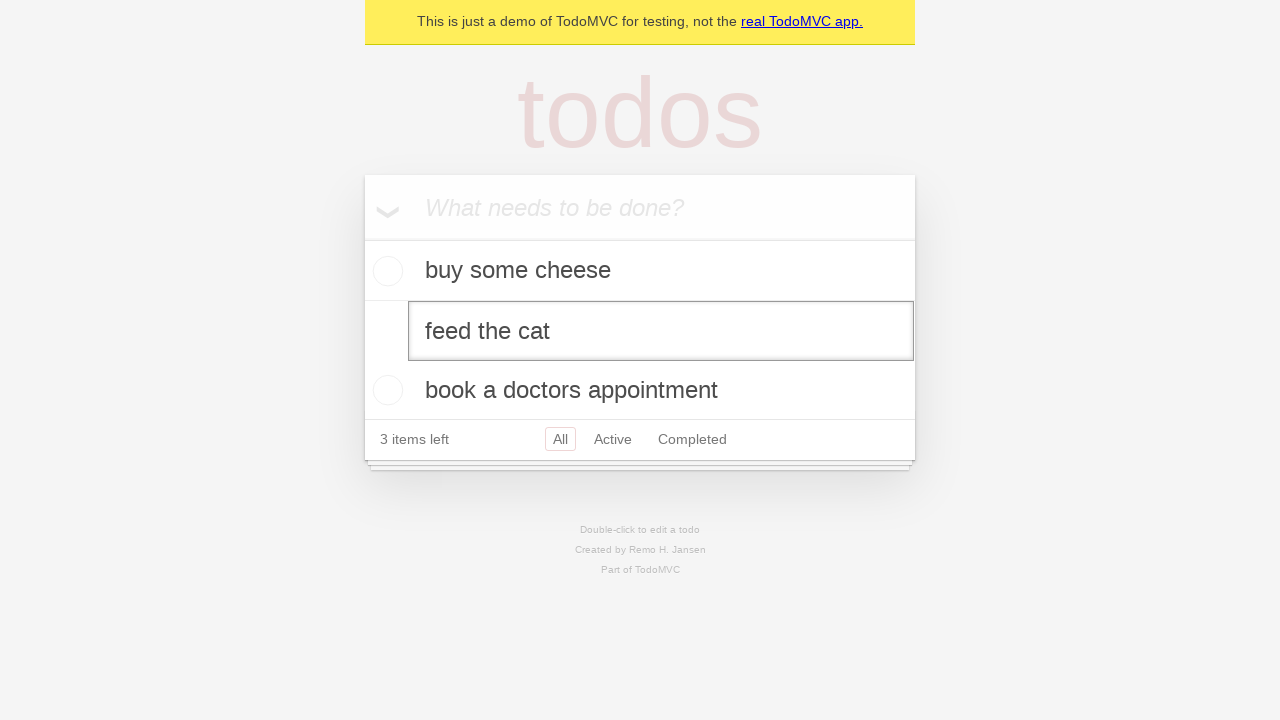

Filled edit field with 'buy some sausages' on internal:testid=[data-testid="todo-item"s] >> nth=1 >> internal:role=textbox[nam
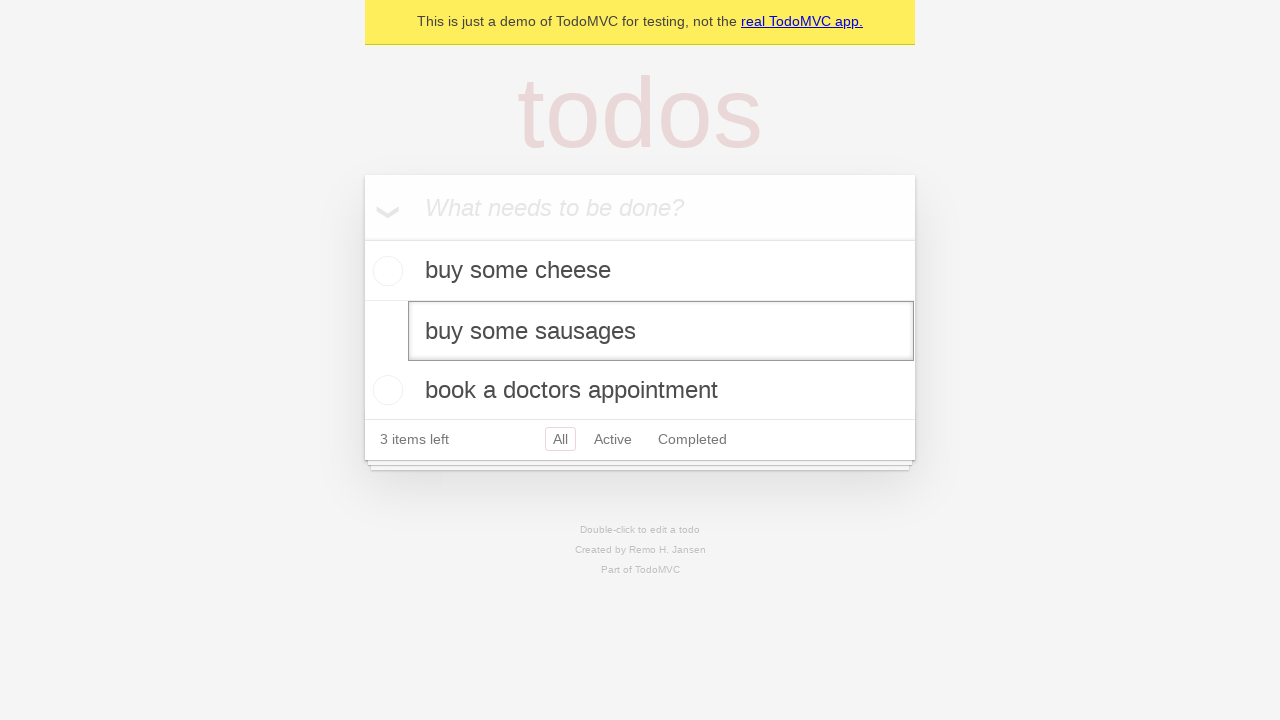

Triggered blur event on edit field to save changes
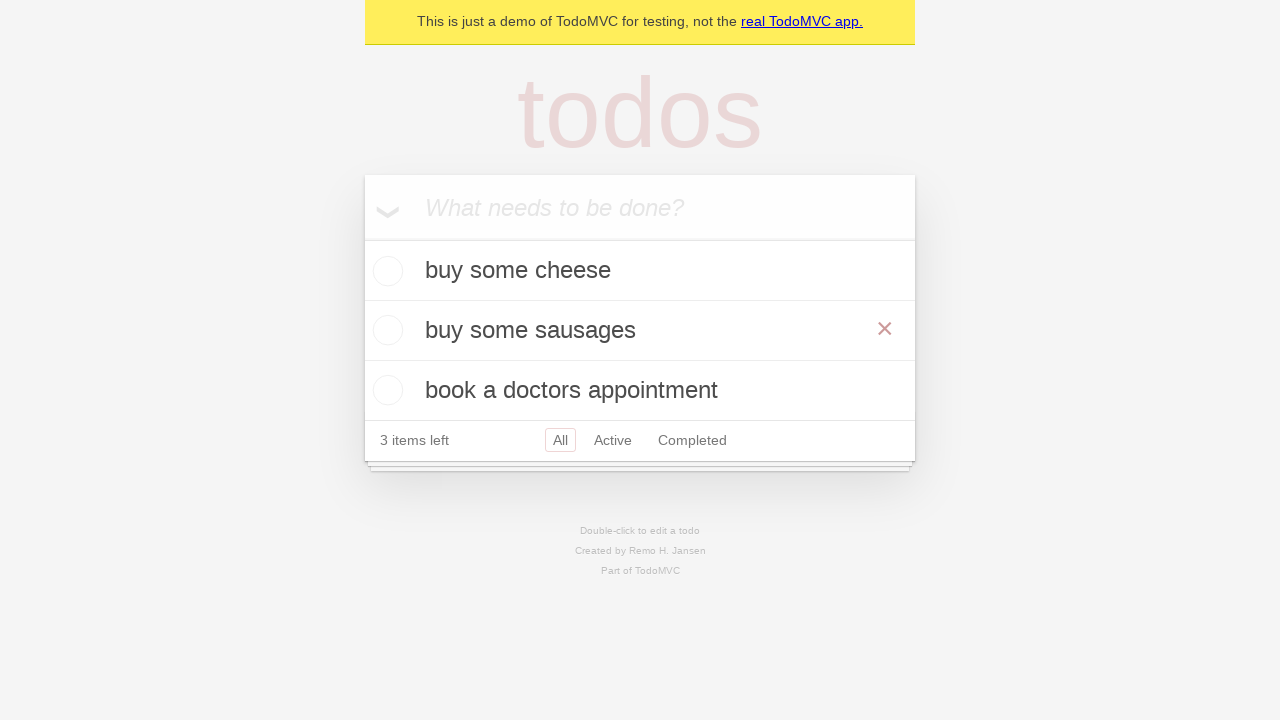

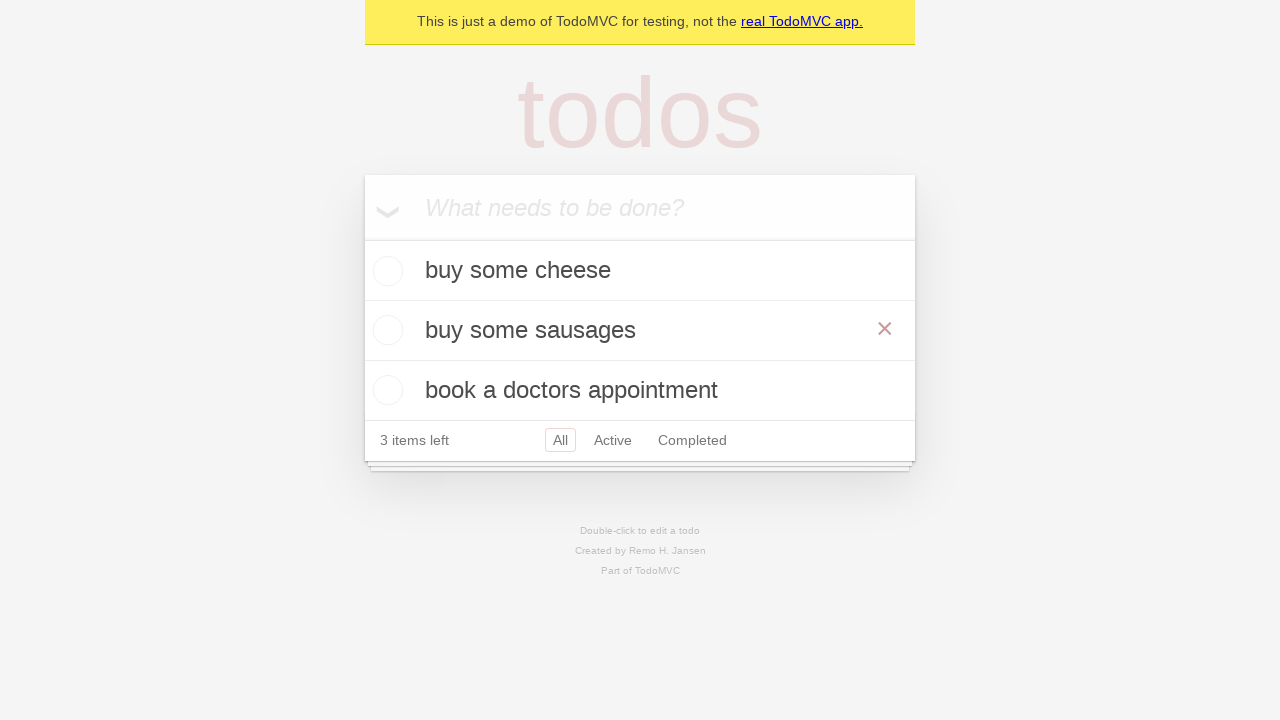